Clicks the "Get Started" button and verifies the URL changes to include the #get-started hash

Starting URL: https://practice.sdetunicorns.com/

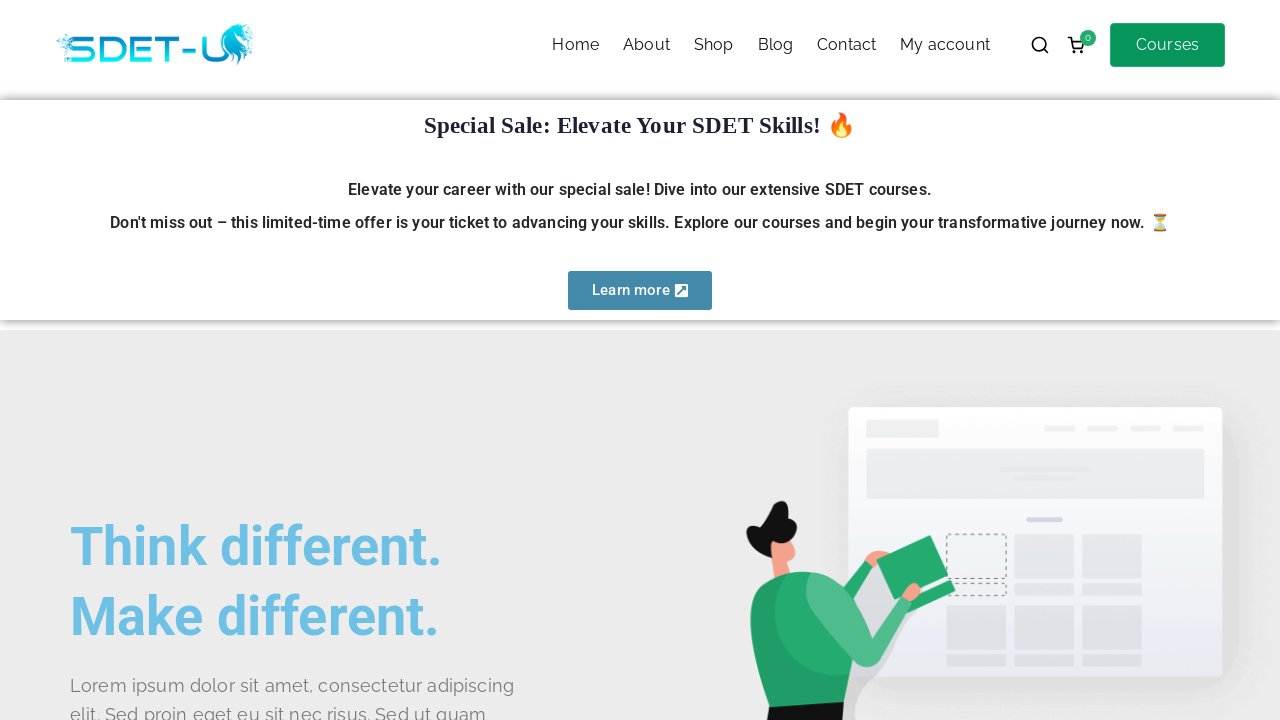

Clicked 'Get Started' button using CSS selector #get-started at (140, 361) on #get-started
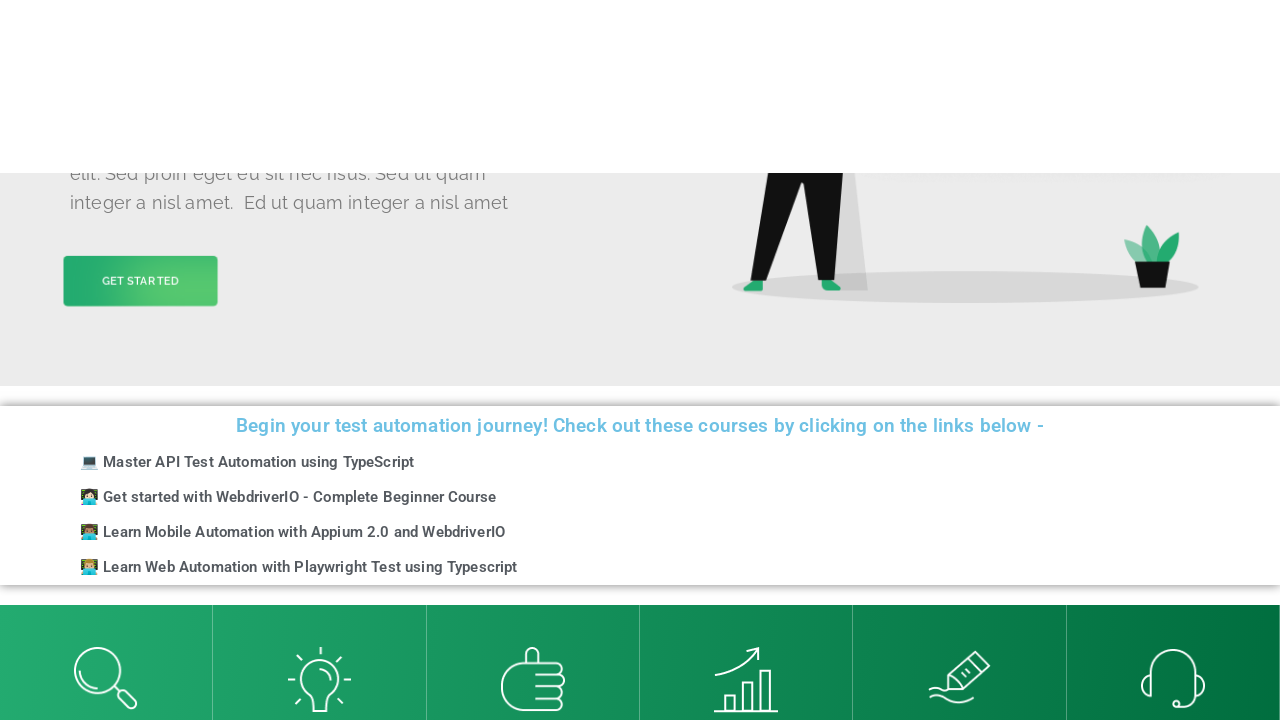

Verified URL changed to include #get-started hash
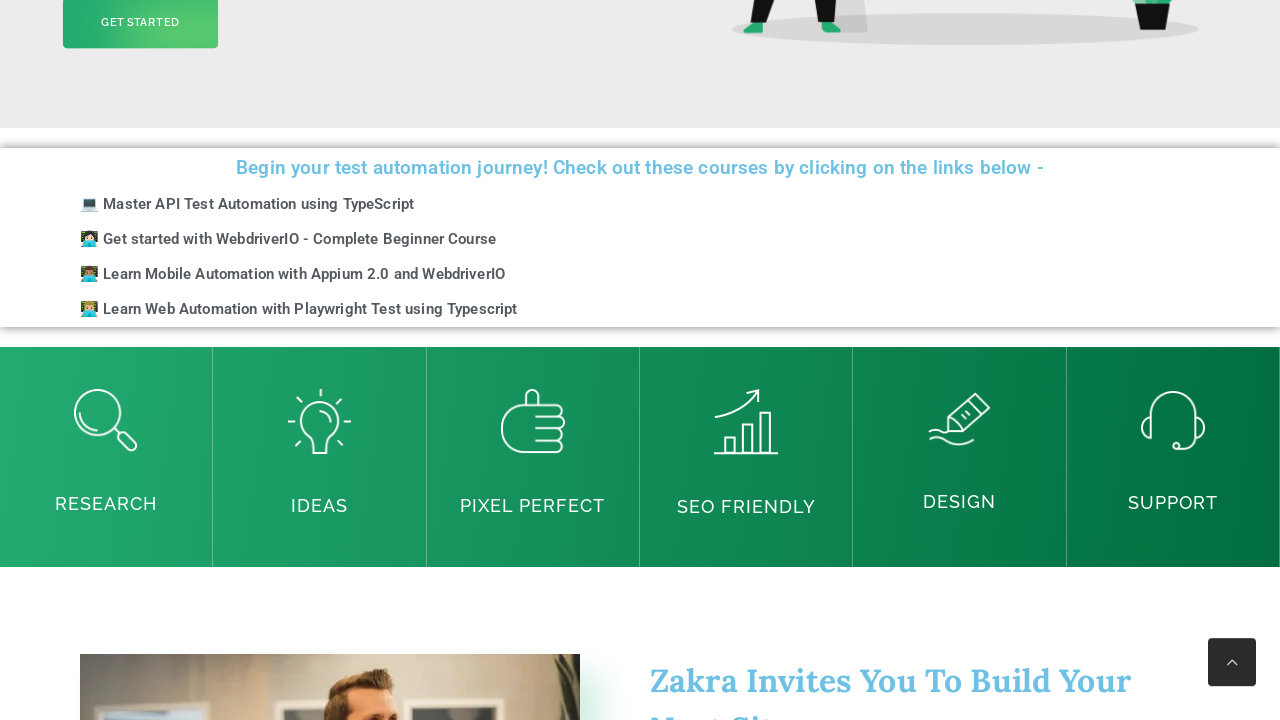

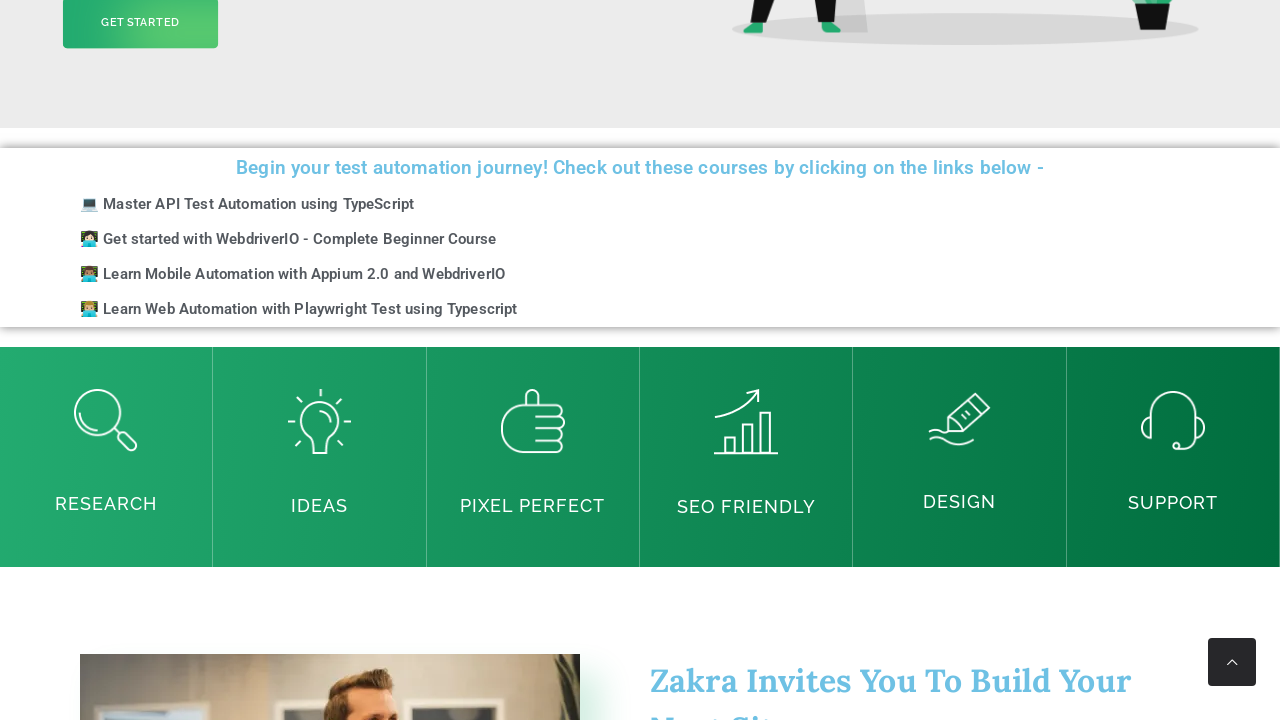